Tests accepting a simple JavaScript alert by clicking the JS Alert button and accepting the dialog

Starting URL: https://the-internet.herokuapp.com/javascript_alerts

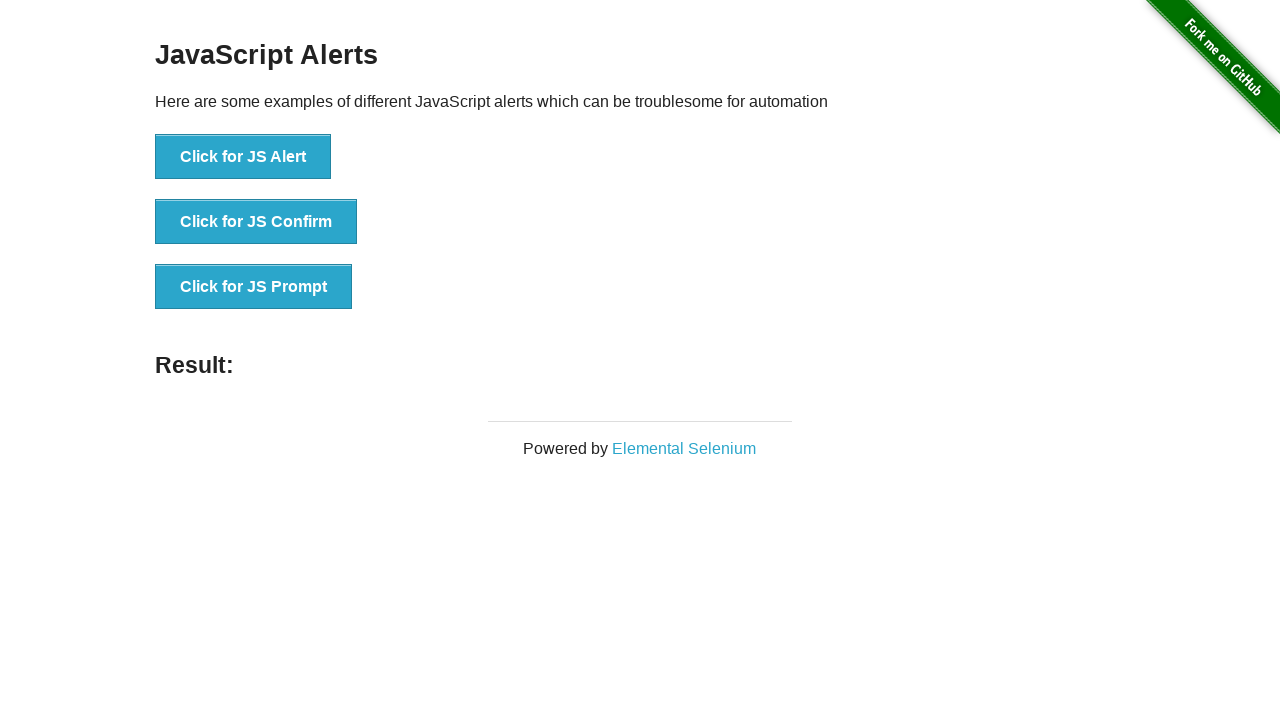

Set up dialog handler to accept alerts
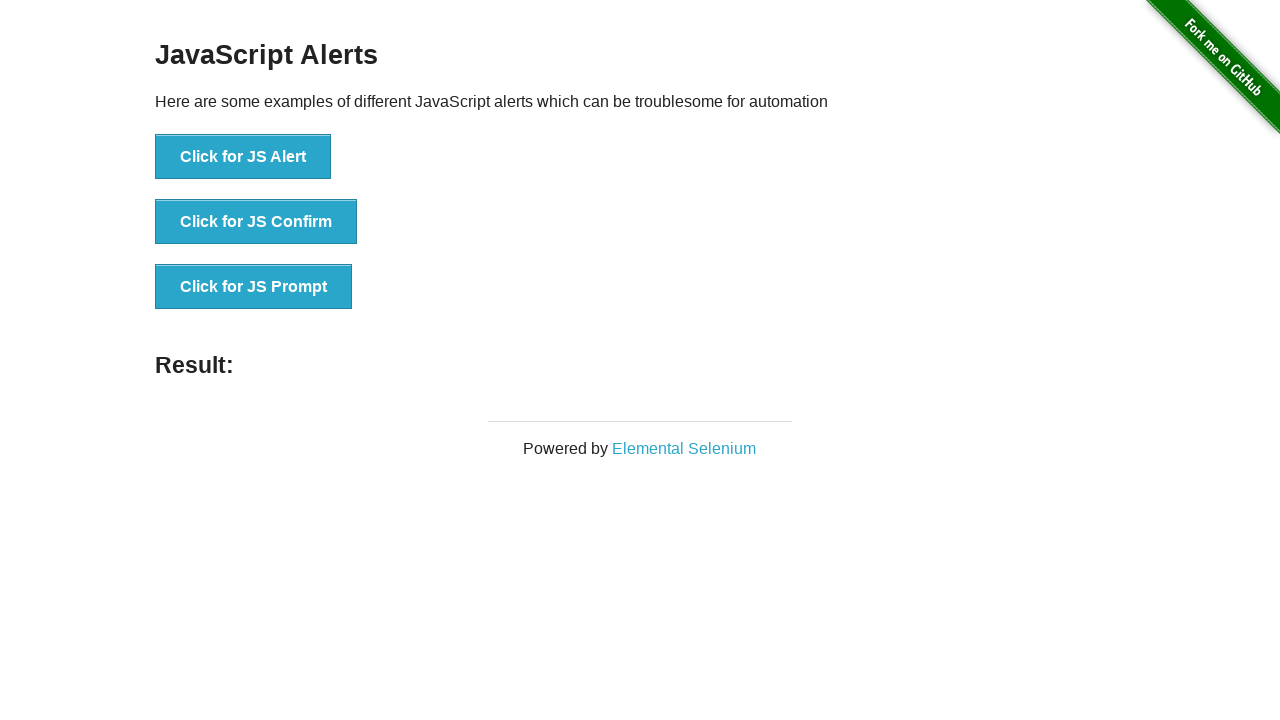

Clicked the JS Alert button at (243, 157) on xpath=//button[@onclick='jsAlert()']
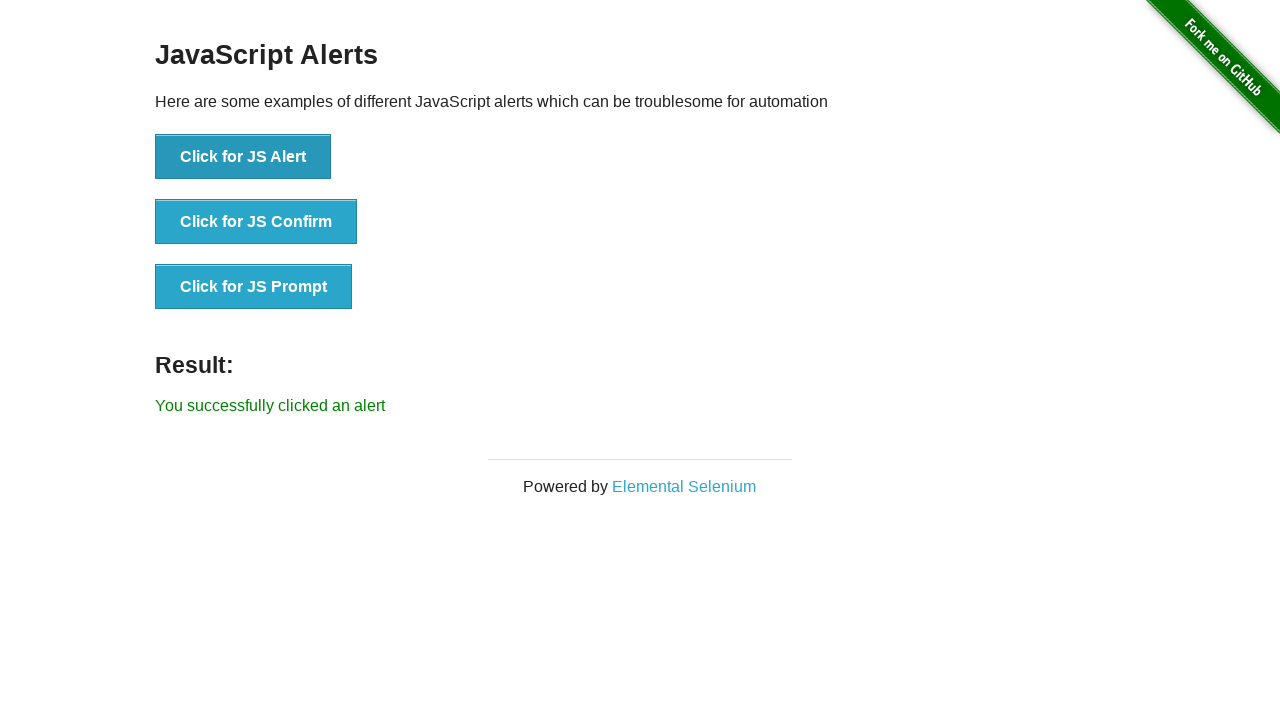

Waited for the alert dialog to be processed and accepted
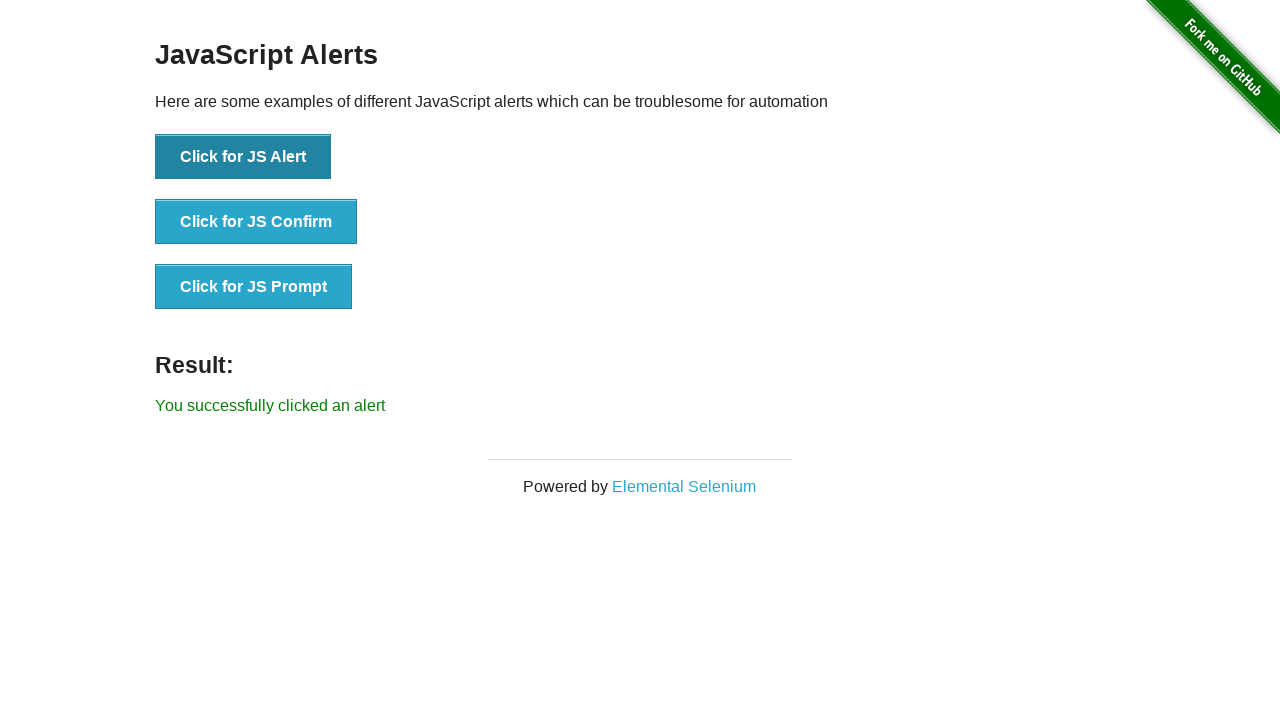

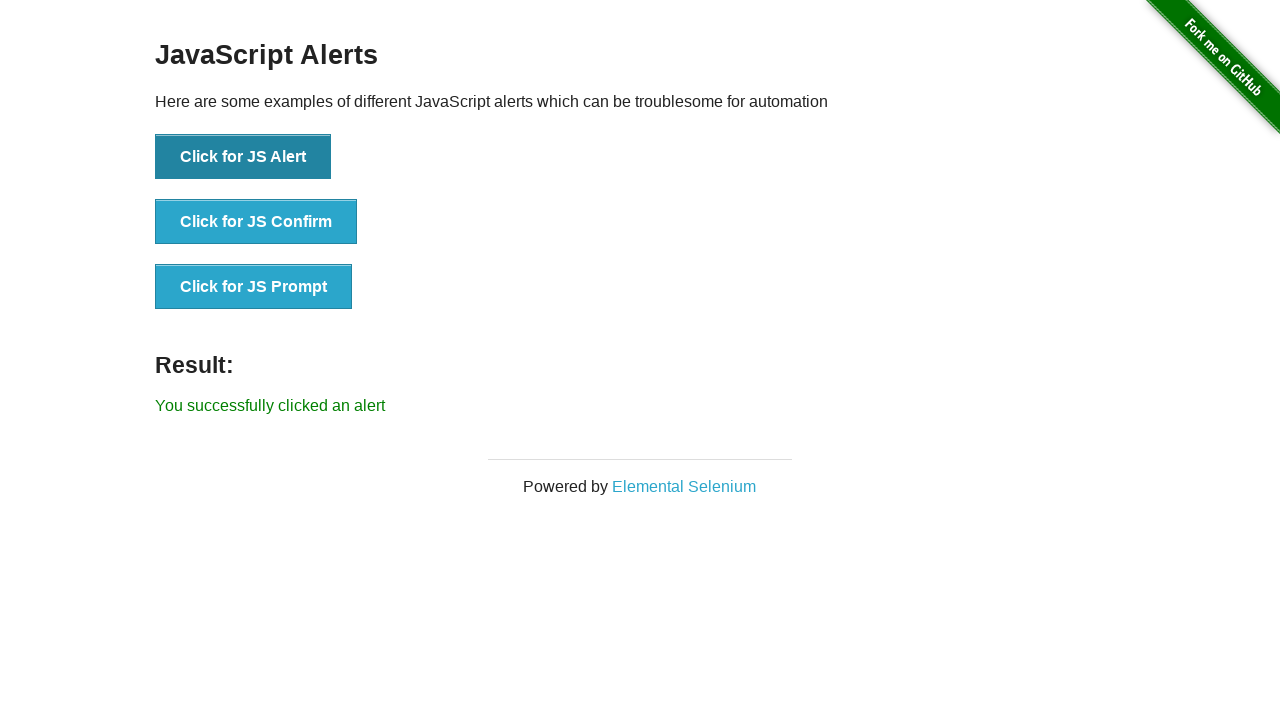